Navigates to the WebdriverIO homepage and retrieves the page title to verify the page loaded correctly

Starting URL: https://webdriver.io

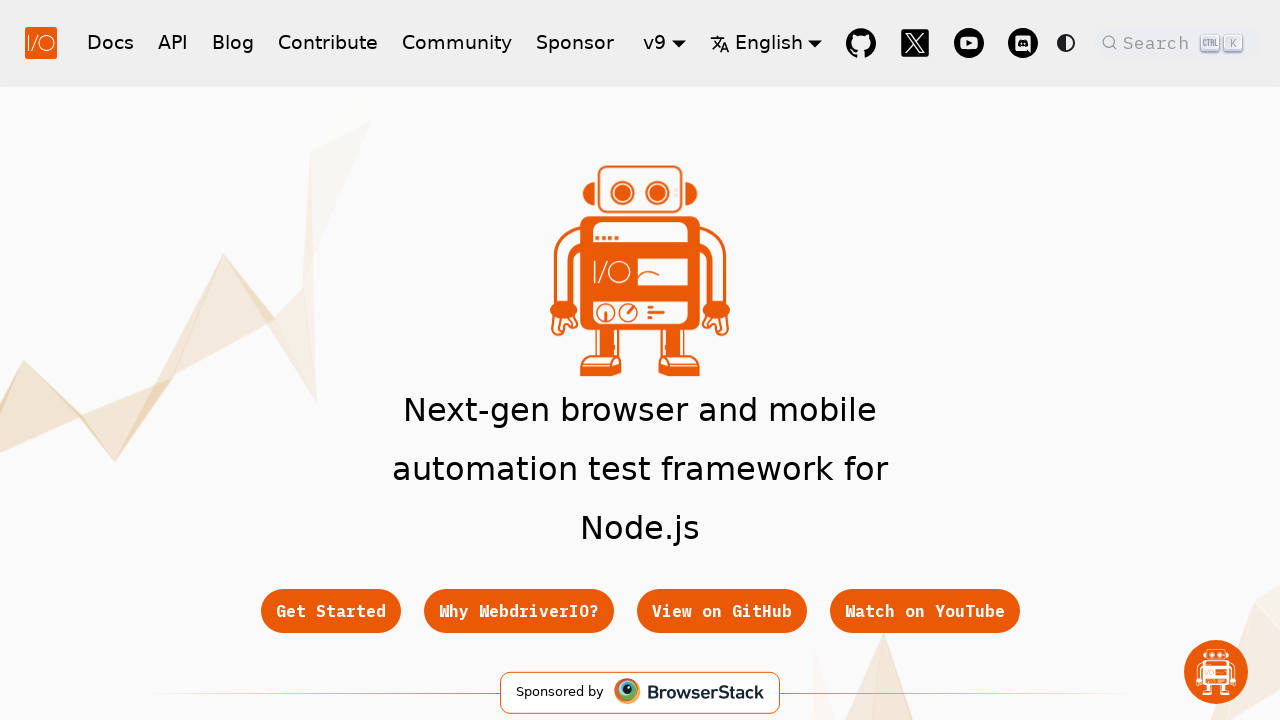

Navigated to WebdriverIO homepage
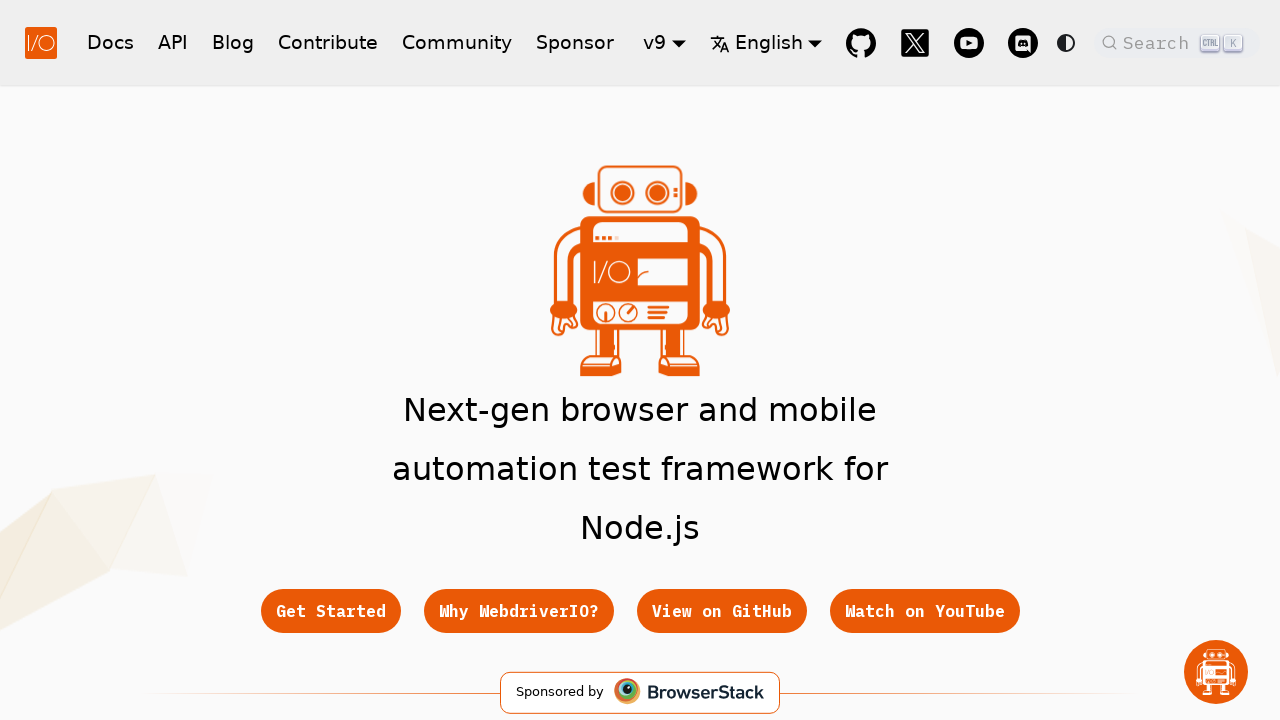

Page DOM content loaded
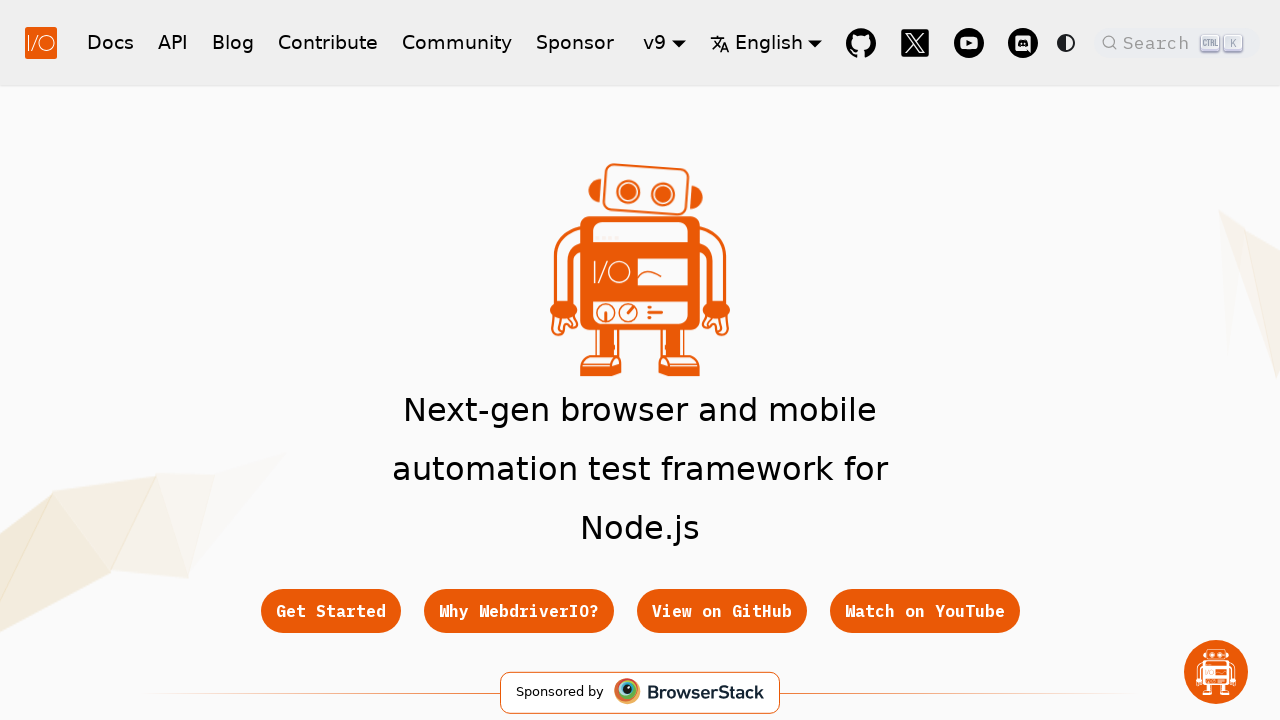

Retrieved page title: WebdriverIO · Next-gen browser and mobile automation test framework for Node.js | WebdriverIO
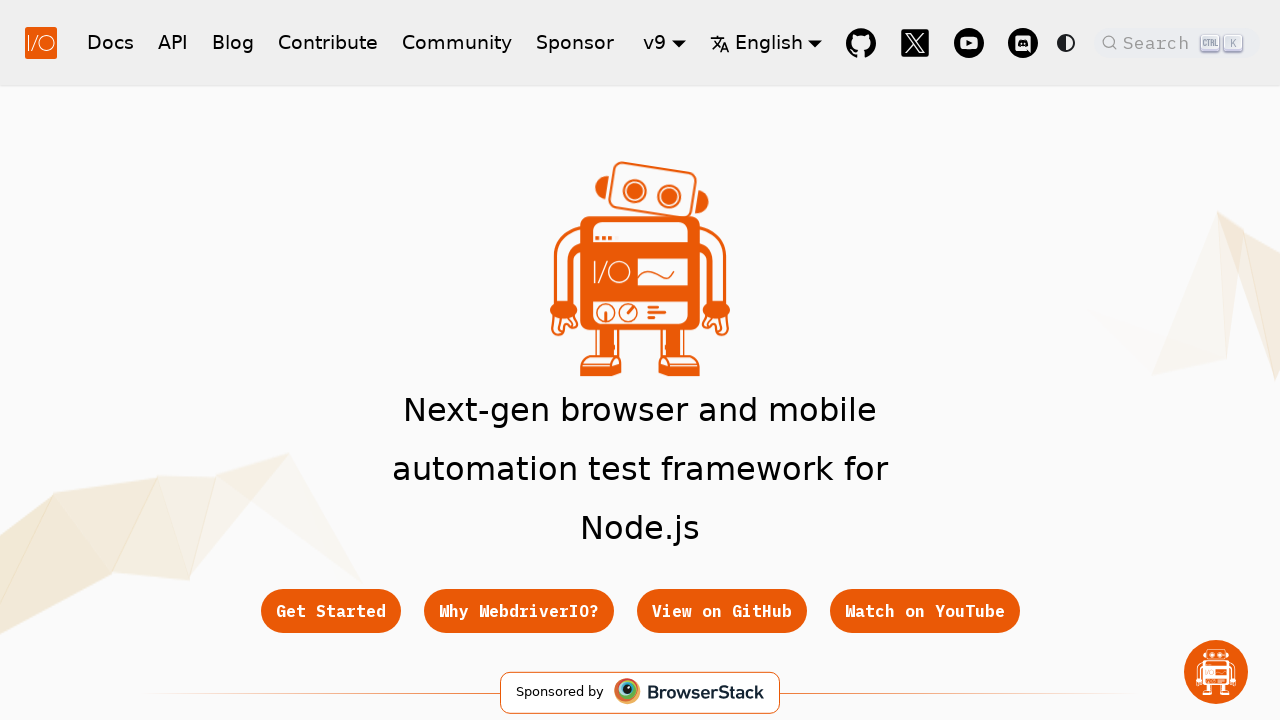

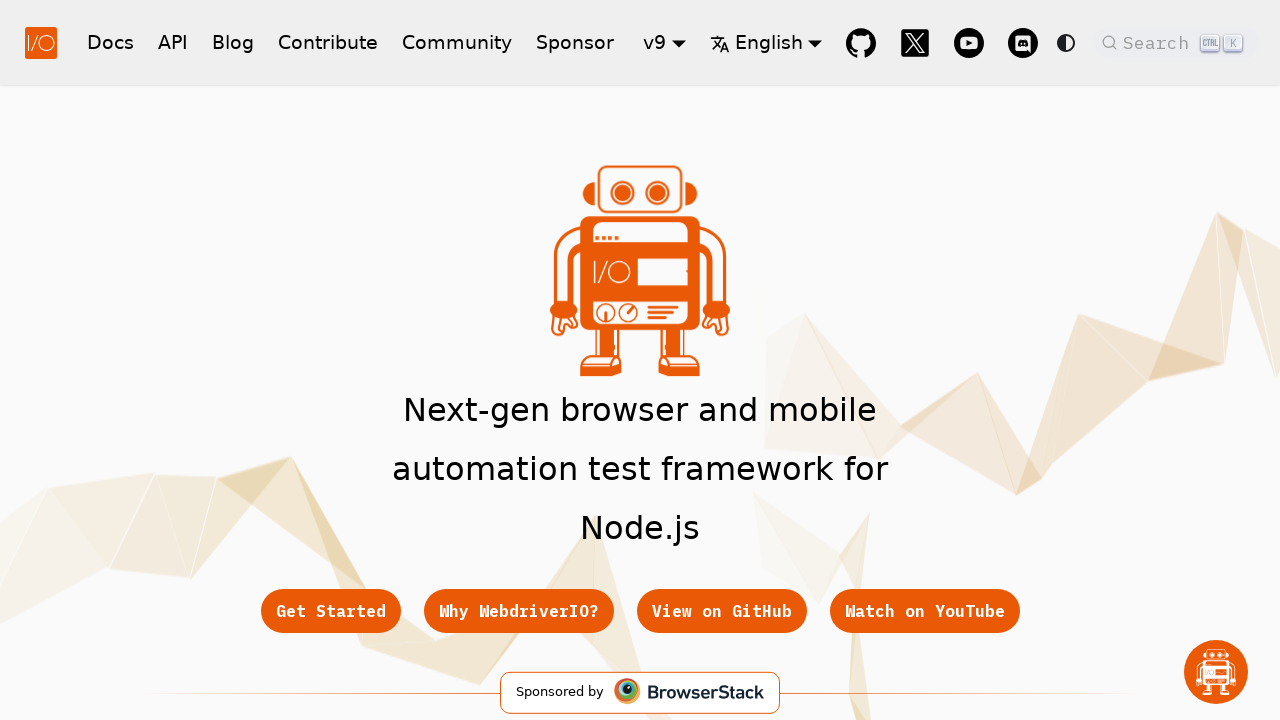